Navigates to a dropdown practice page on Rahul Shetty Academy website and waits for it to load

Starting URL: https://www.rahulshettyacademy.com/dropdownsPractise/

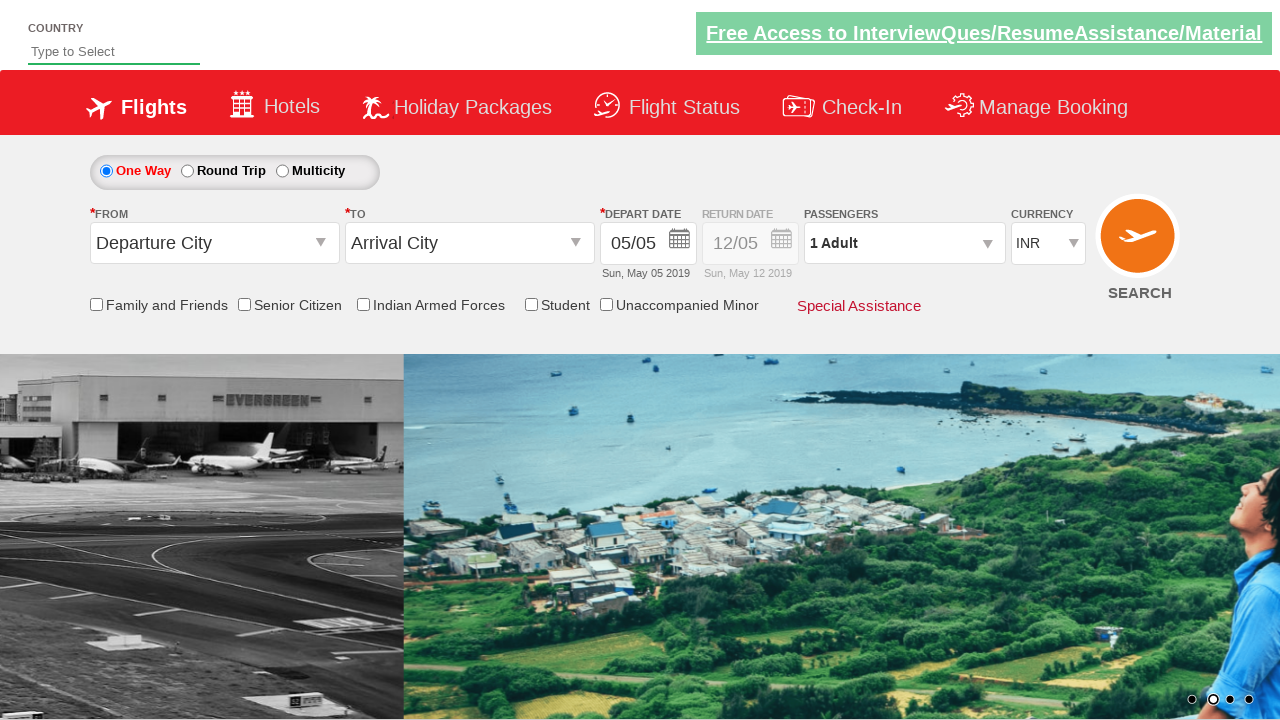

Navigated to Rahul Shetty Academy dropdowns practice page
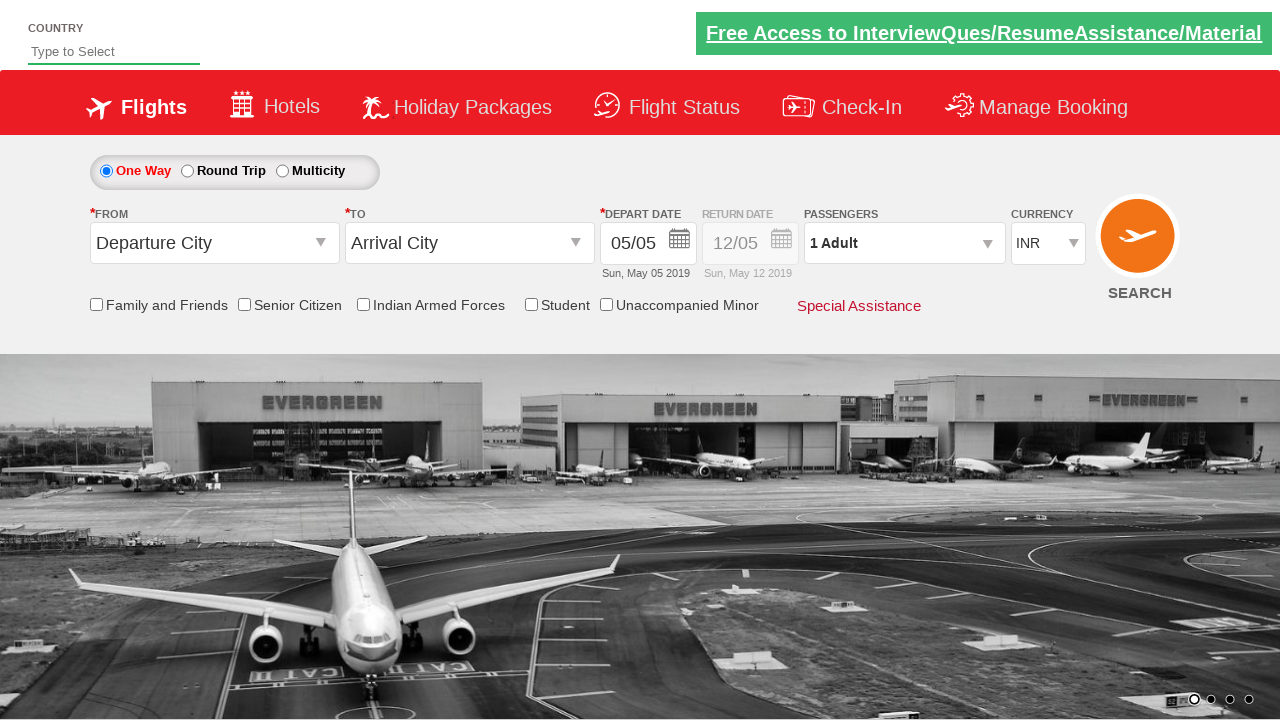

Page loaded - DOM content ready
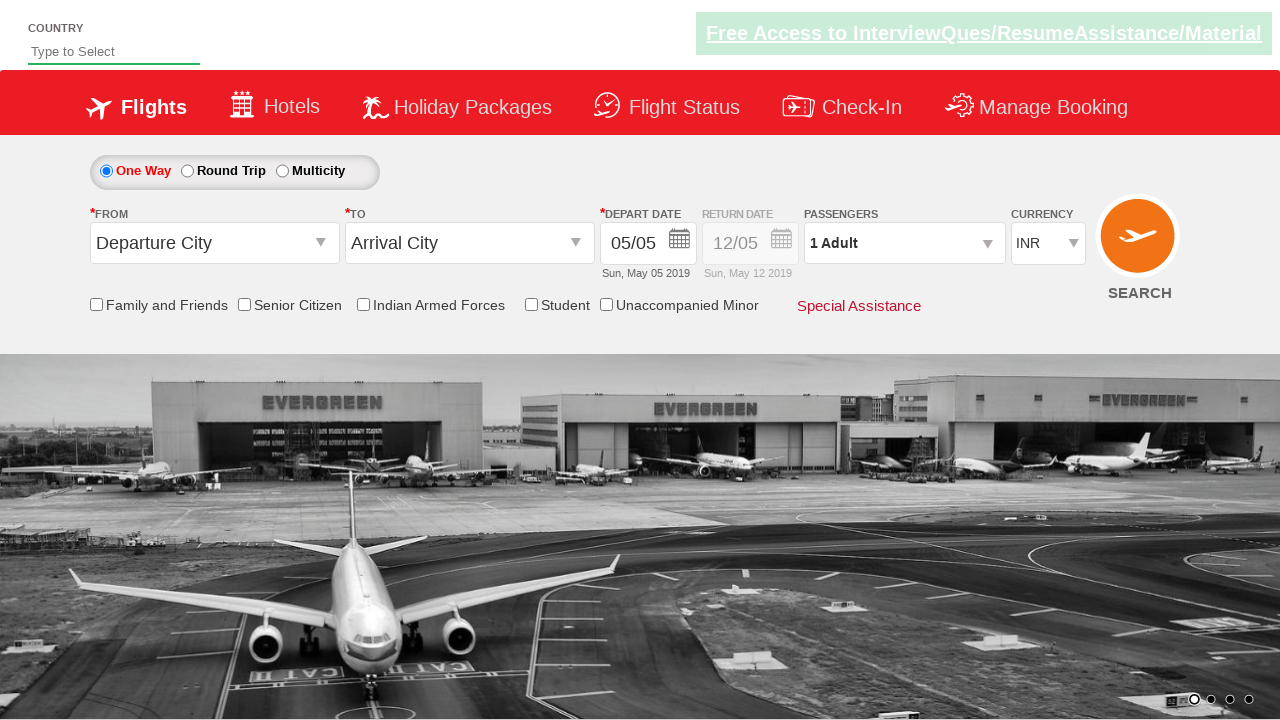

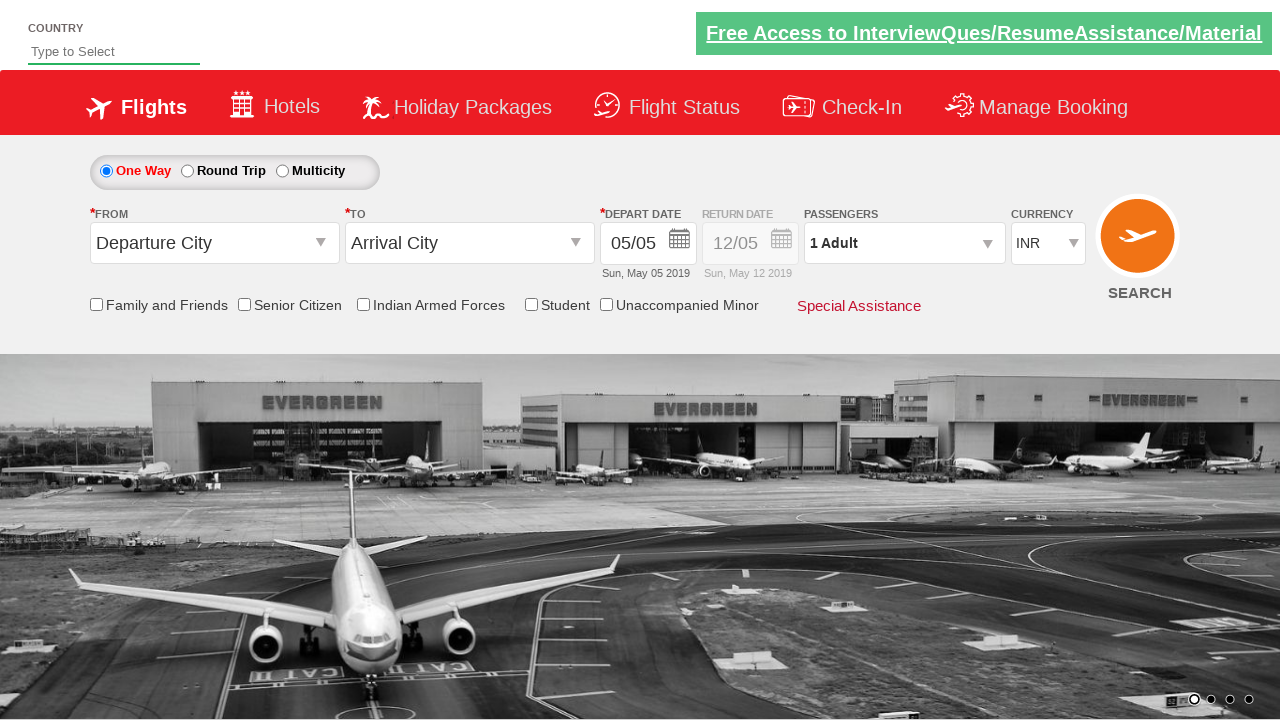